Tests JavaScript alert handling by clicking a button that triggers a JS alert, then accepting the alert dialog.

Starting URL: http://the-internet.herokuapp.com/javascript_alerts

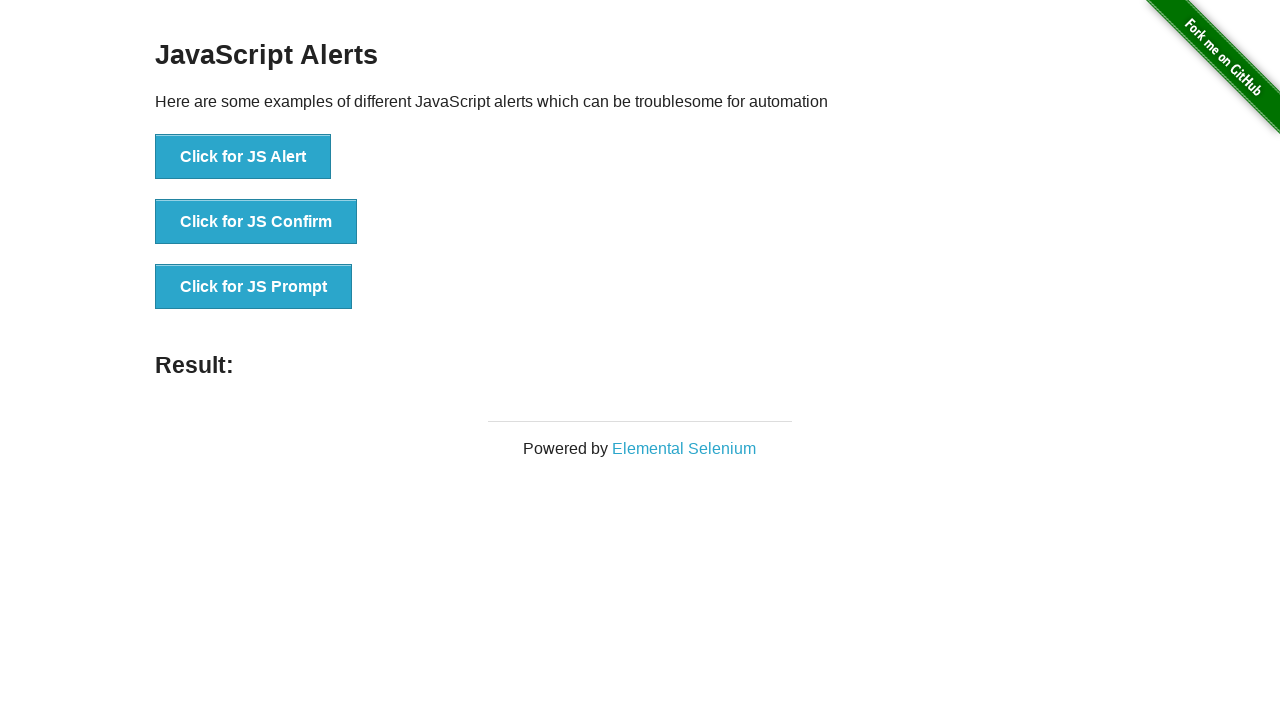

Set up dialog handler to automatically accept alerts
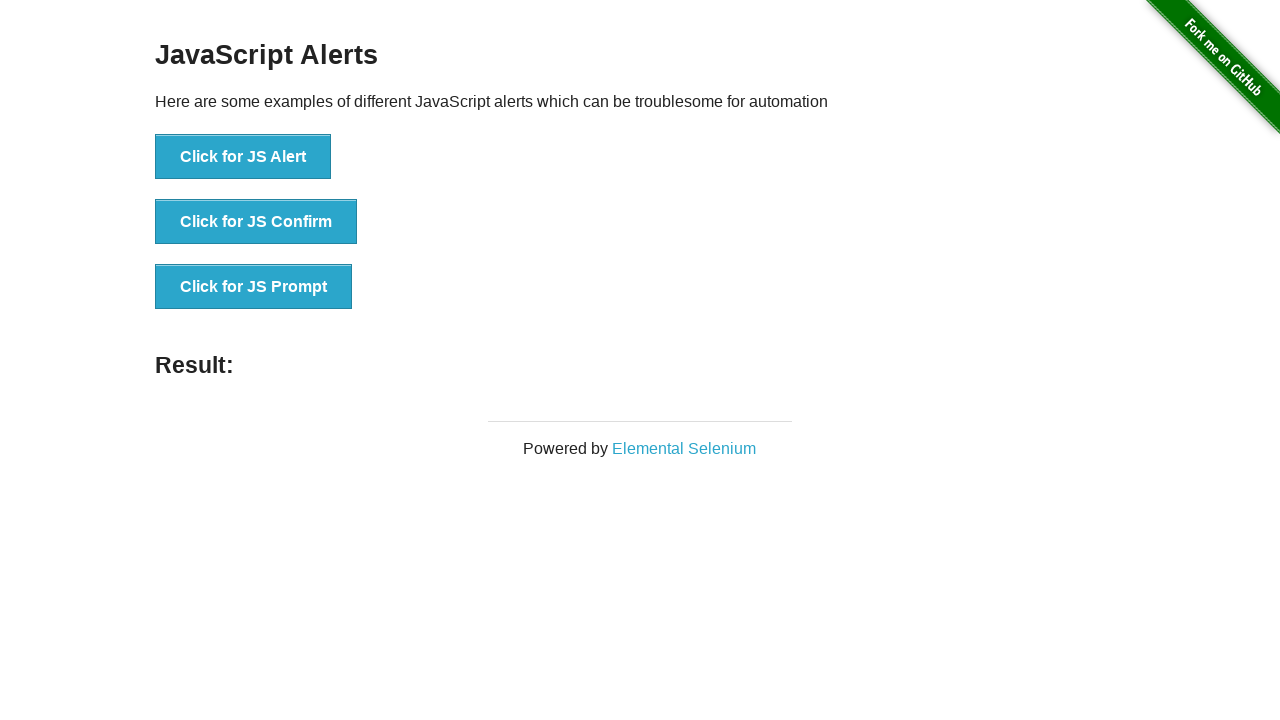

Clicked button to trigger JavaScript alert at (243, 157) on button[onclick='jsAlert()']
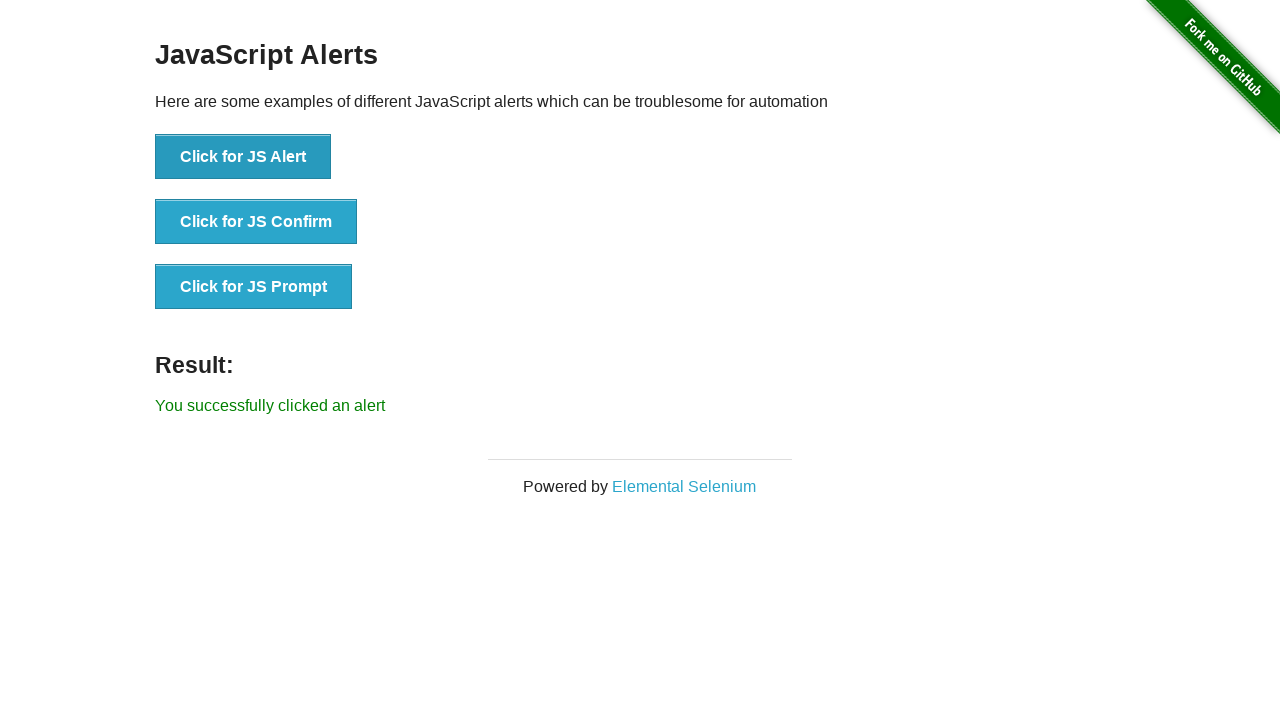

Alert was accepted and result message appeared
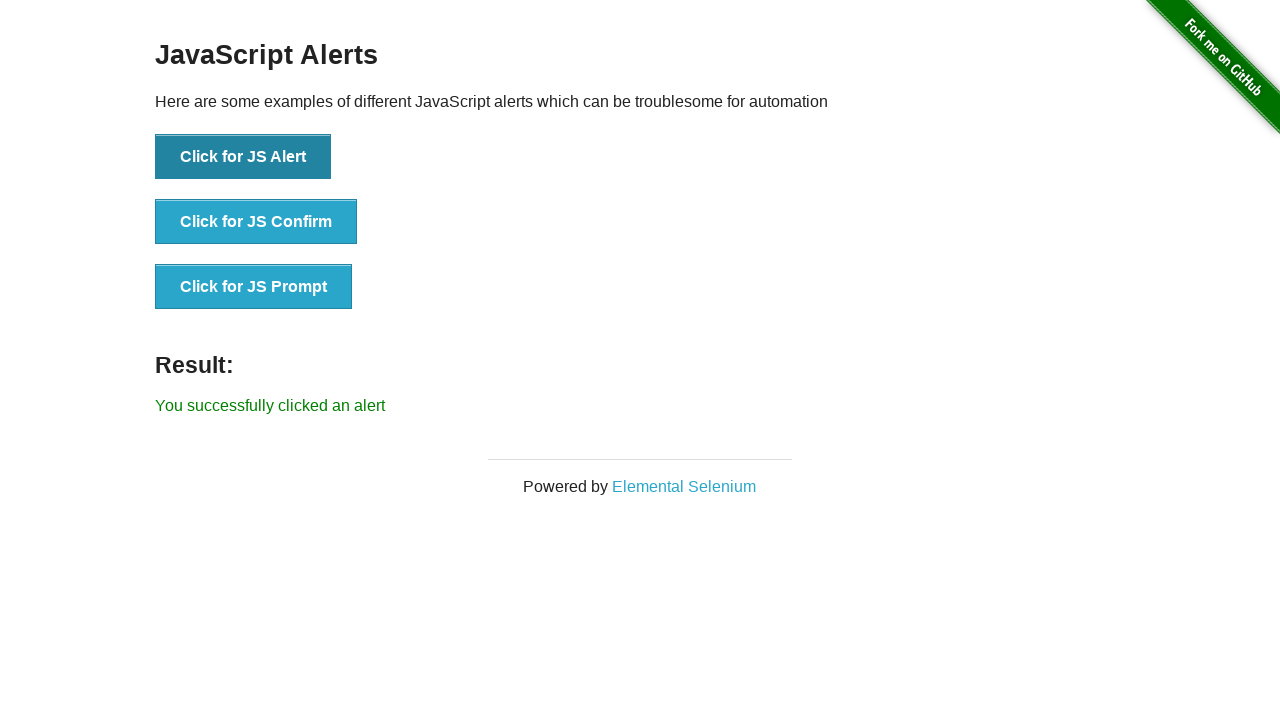

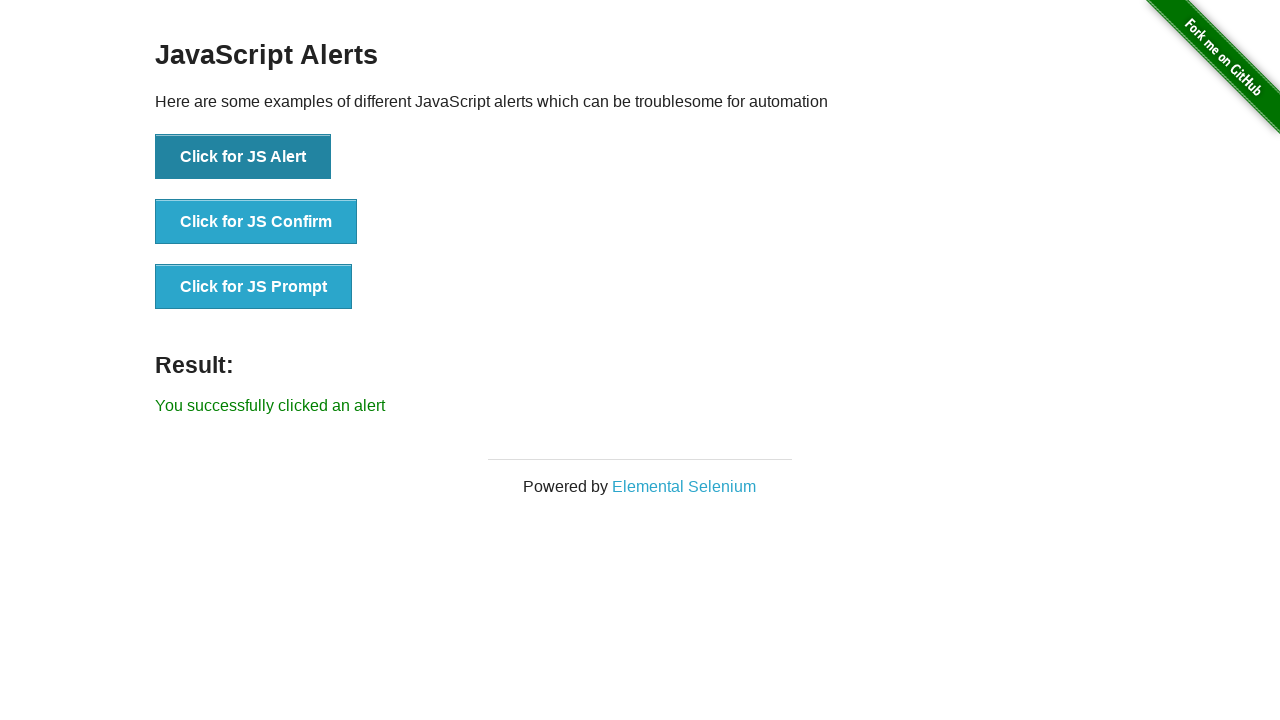